Navigates to a raw GitHub image URL and clicks on the image element to select it

Starting URL: https://raw.githubusercontent.com/RicardoVinicioJara/Simulacion/main/Segundo%20Interciclo/Examen/image.png

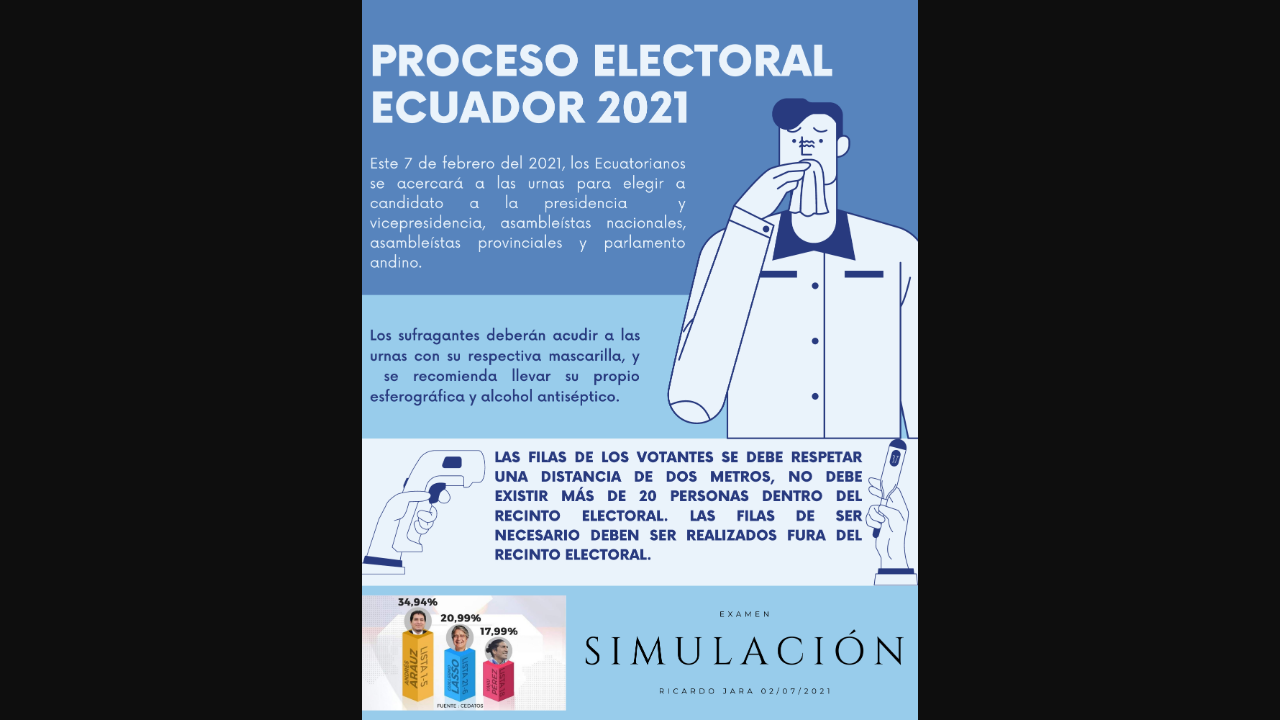

Waited for image element to load on GitHub raw image URL
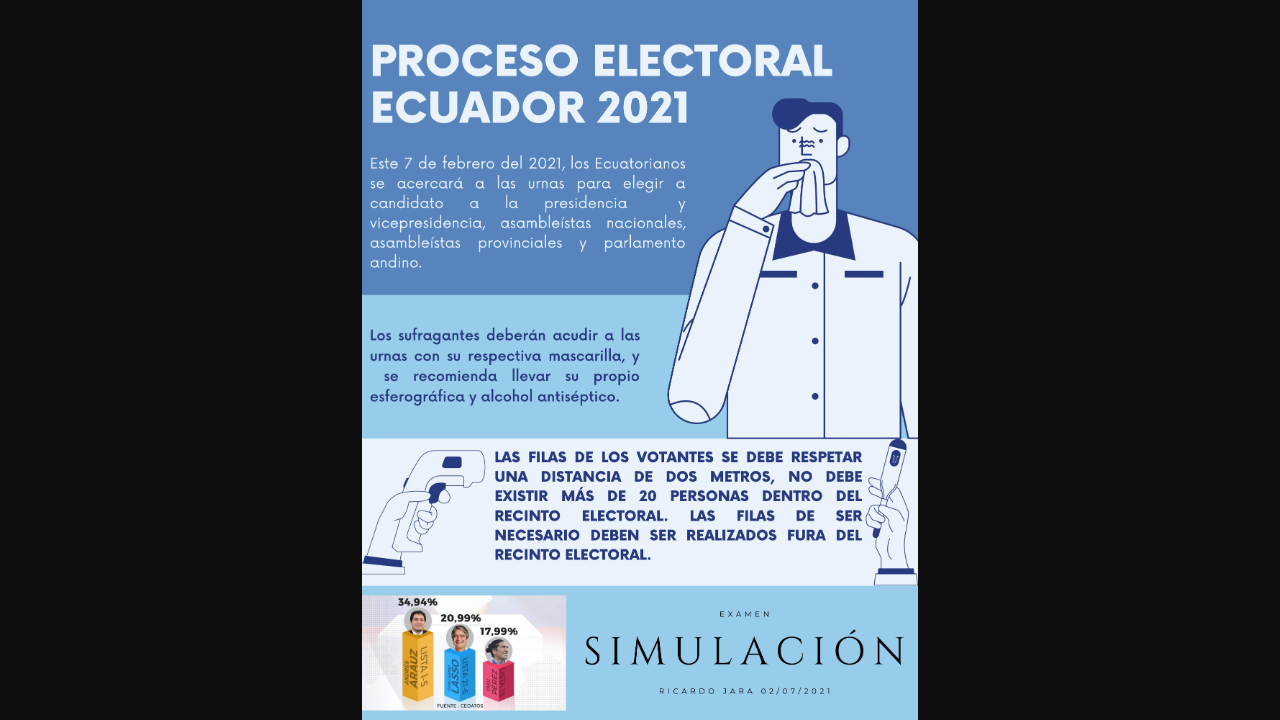

Clicked on image element to select it at (640, 360) on img
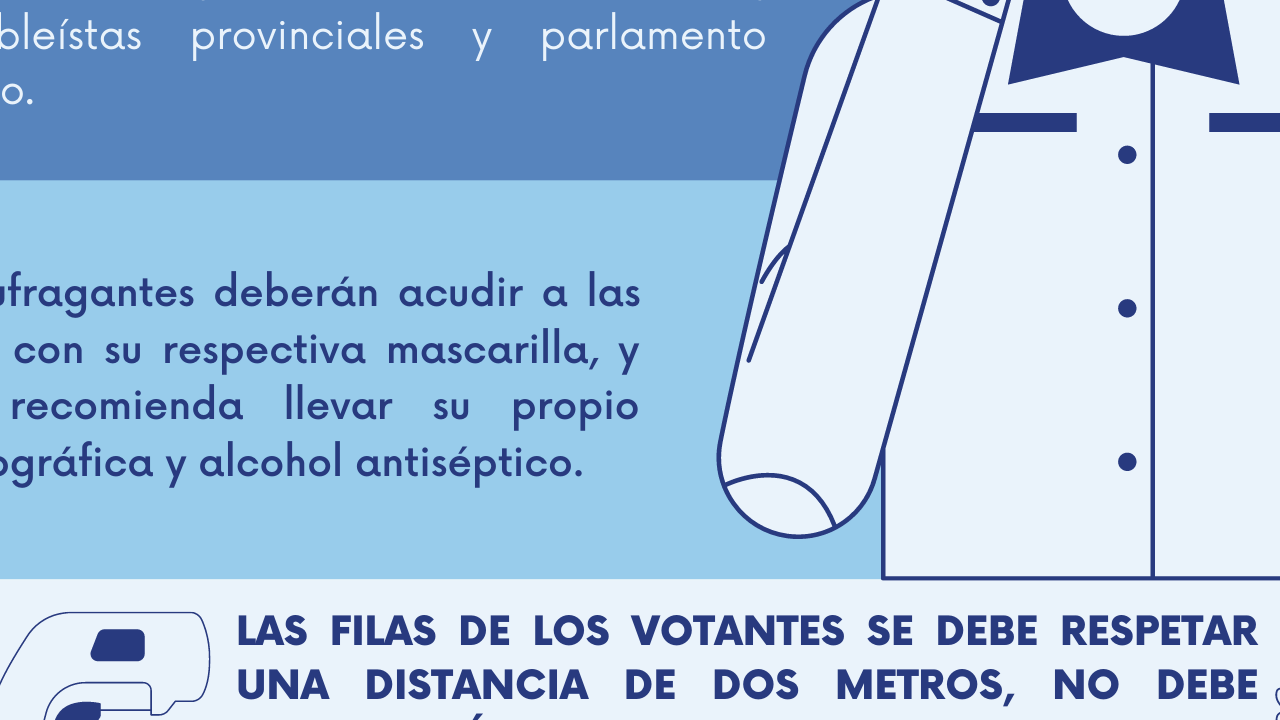

Clicked on image element again to ensure selection at (640, 360) on img
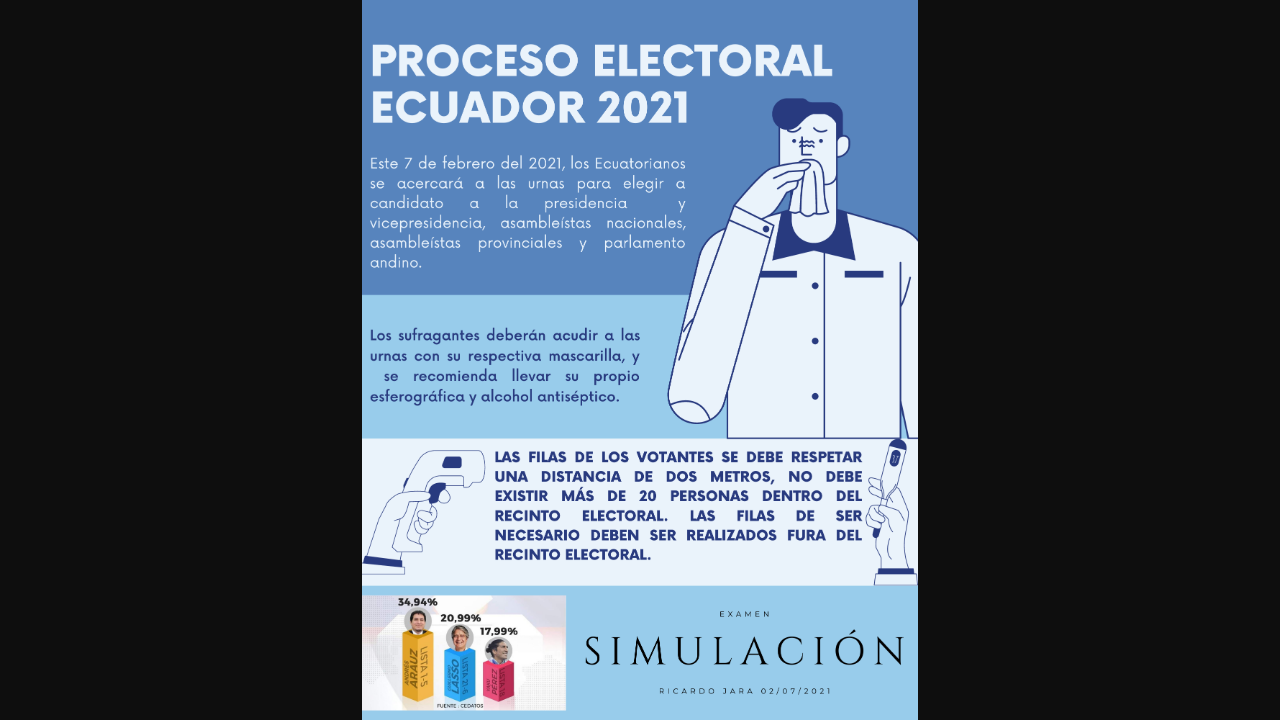

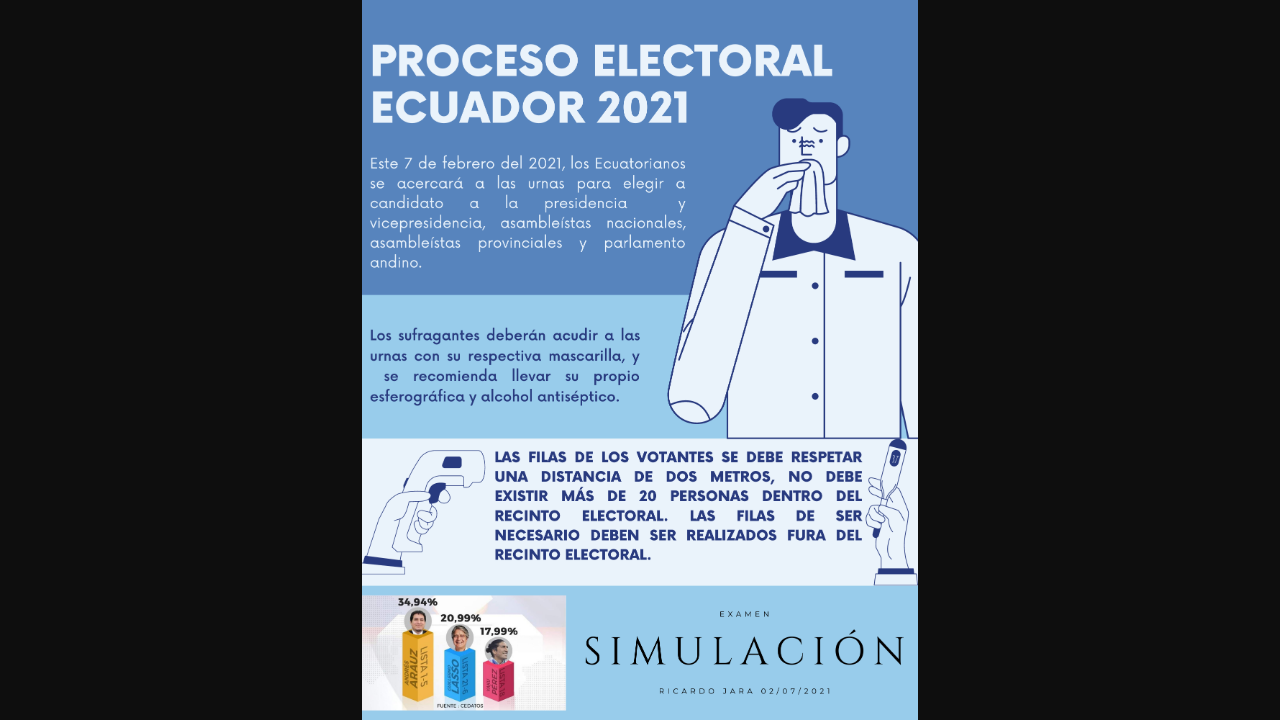